Tests drag and drop functionality by dragging a draggable element to a droppable target area on a test automation practice page

Starting URL: https://testautomationpractice.blogspot.com/

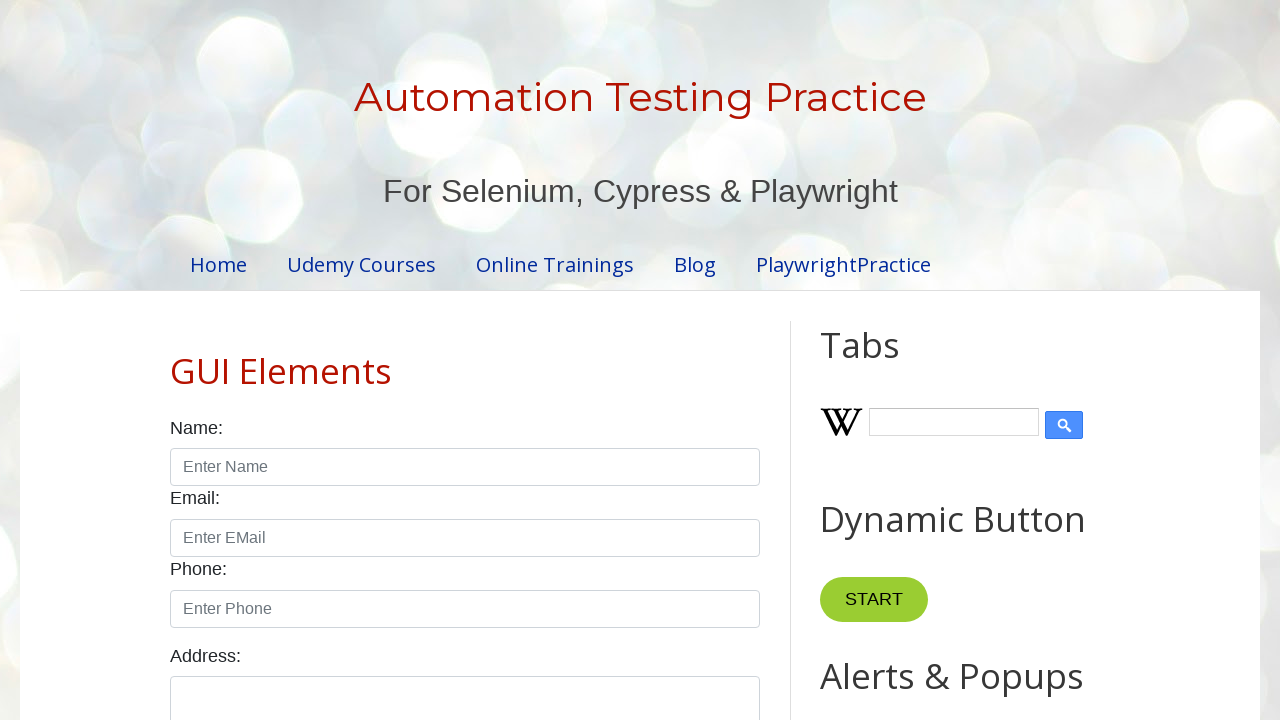

Located the draggable element
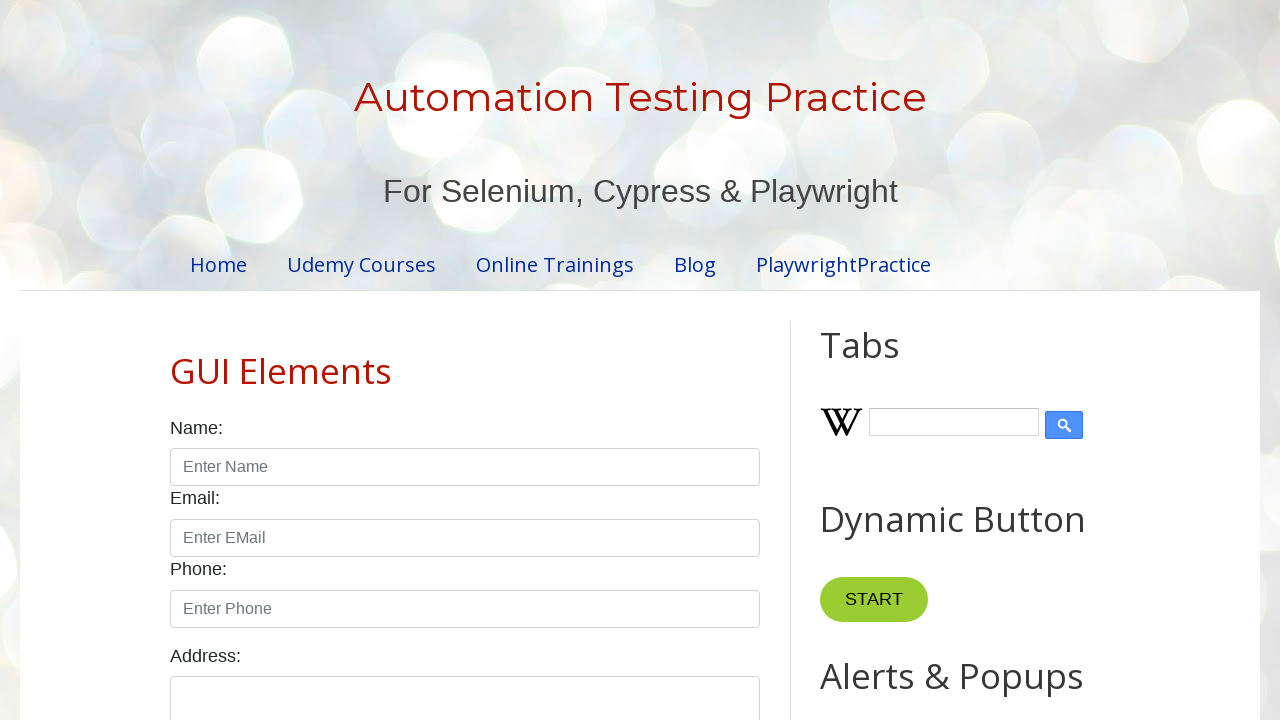

Scrolled draggable element into view
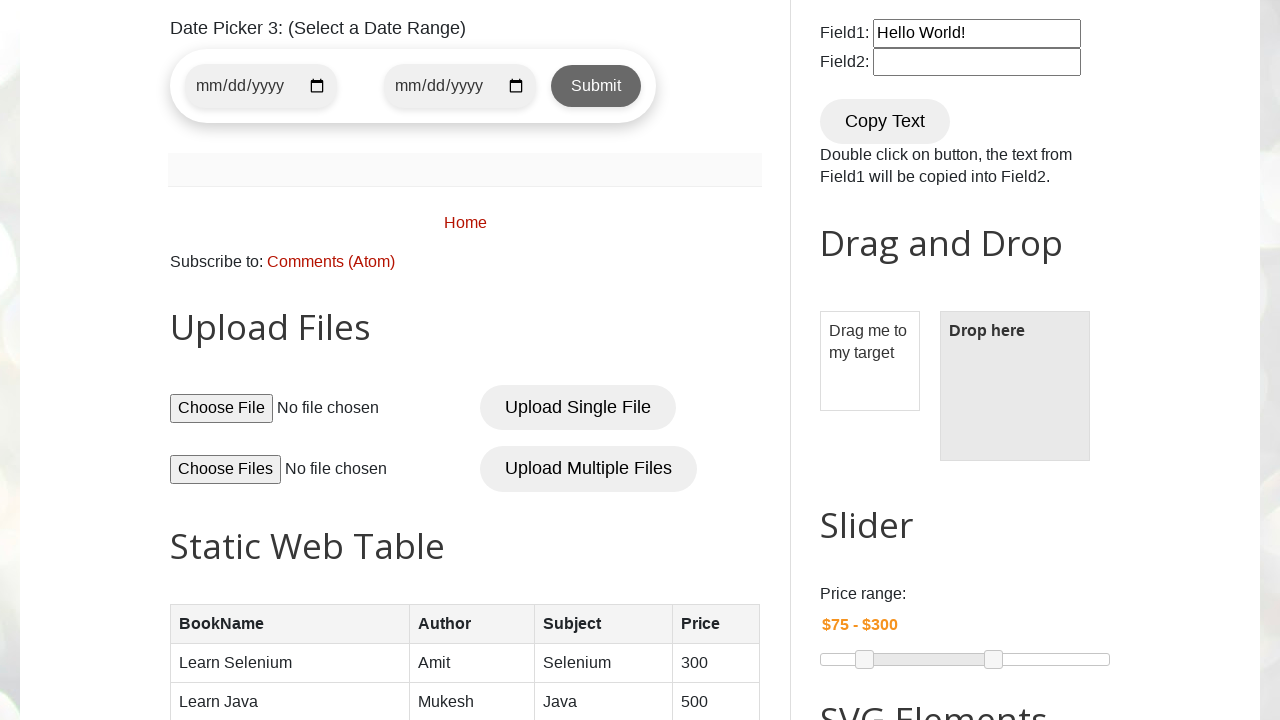

Dragged draggable element to droppable target area at (1015, 386)
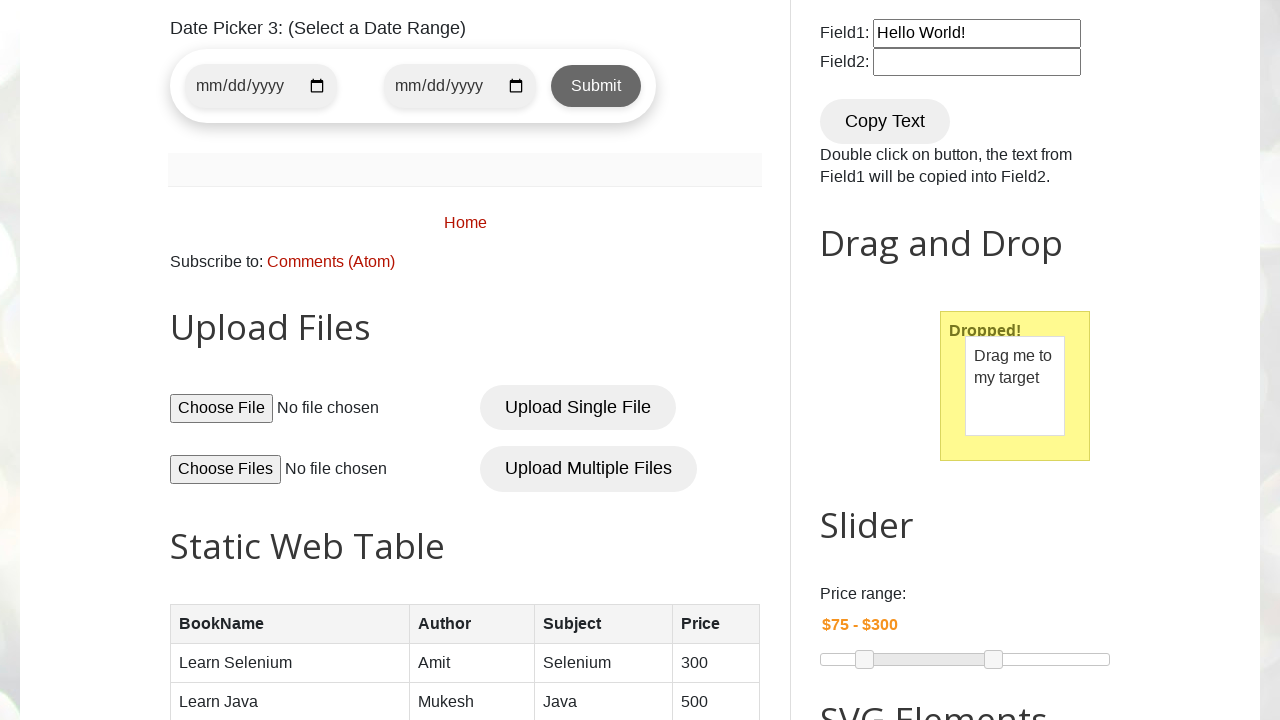

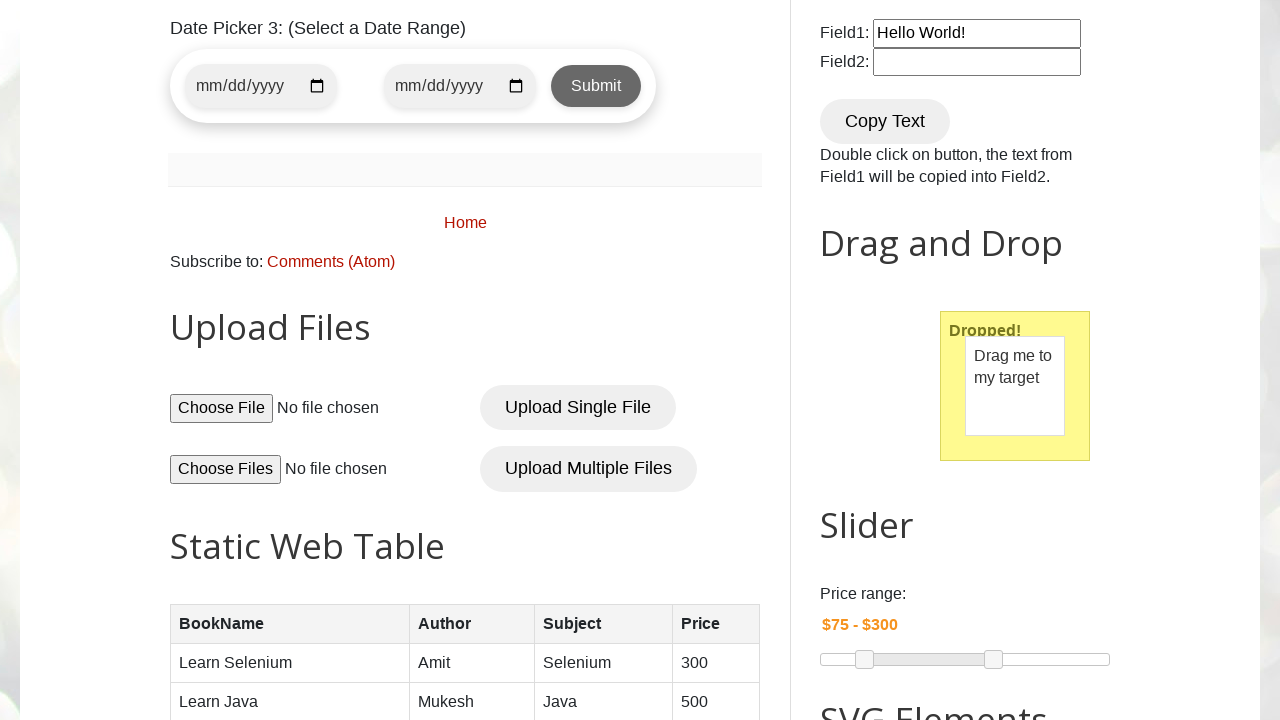